Tests that a todo item can be deleted by hovering over it and clicking the delete button.

Starting URL: https://demo.playwright.dev/todomvc/#/

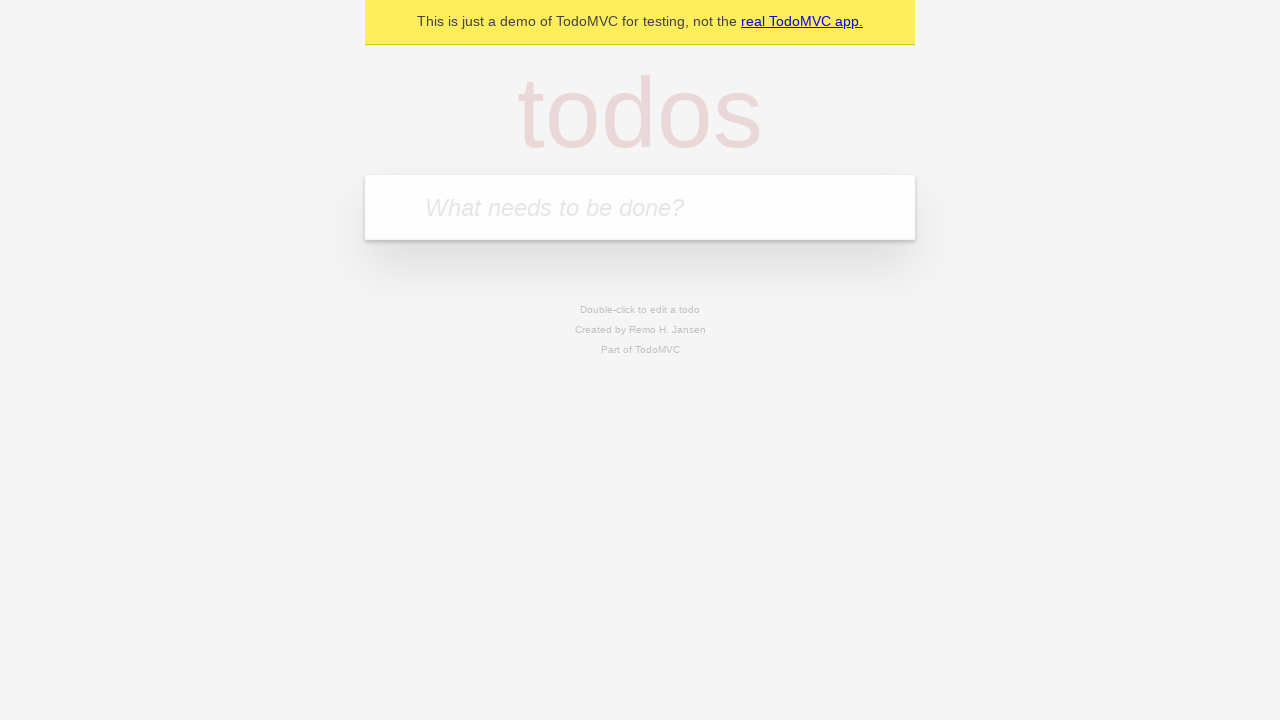

Todo input field is visible
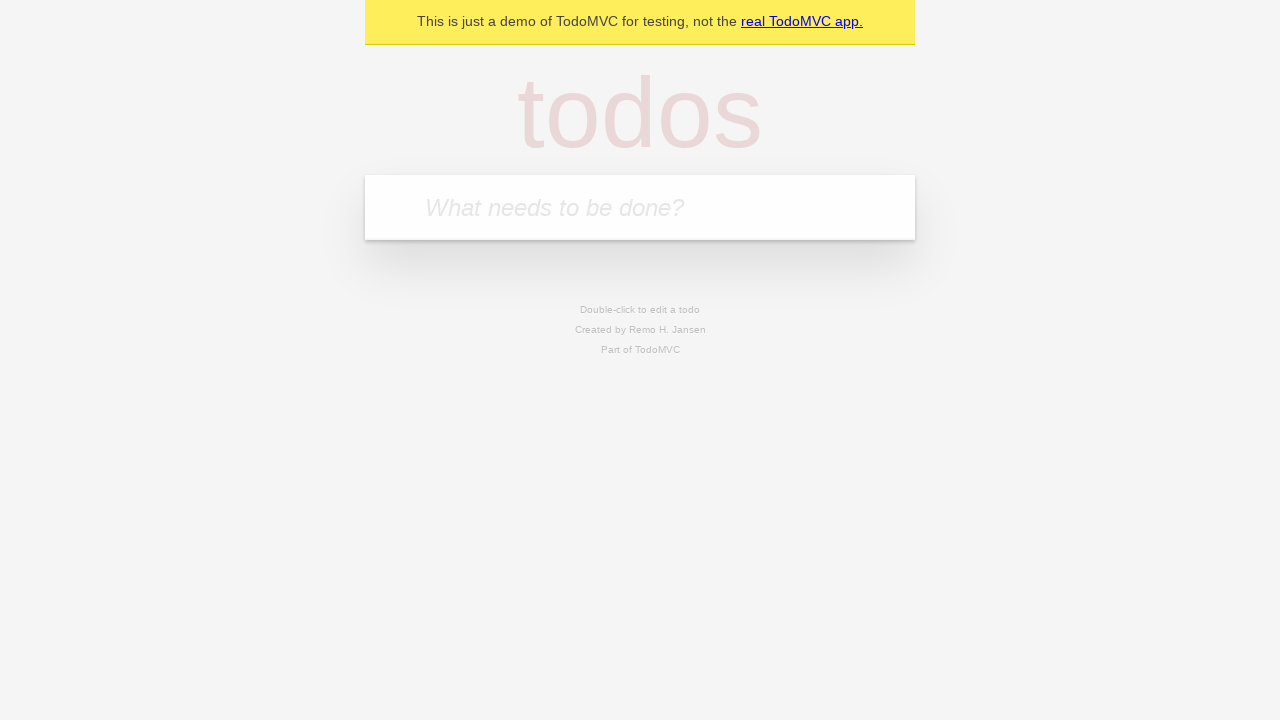

Typed 'Item To Delete' in the todo input field on internal:attr=[placeholder="What needs to be done?"i]
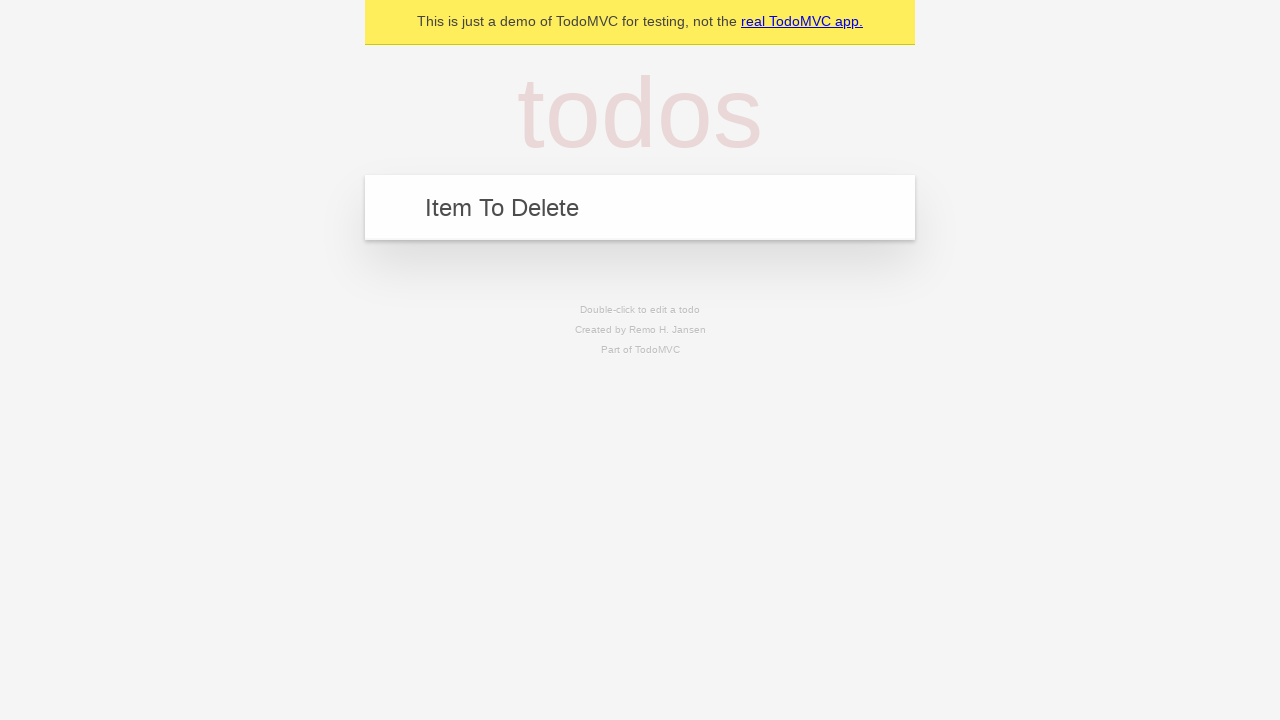

Pressed Enter to add the todo item on internal:attr=[placeholder="What needs to be done?"i]
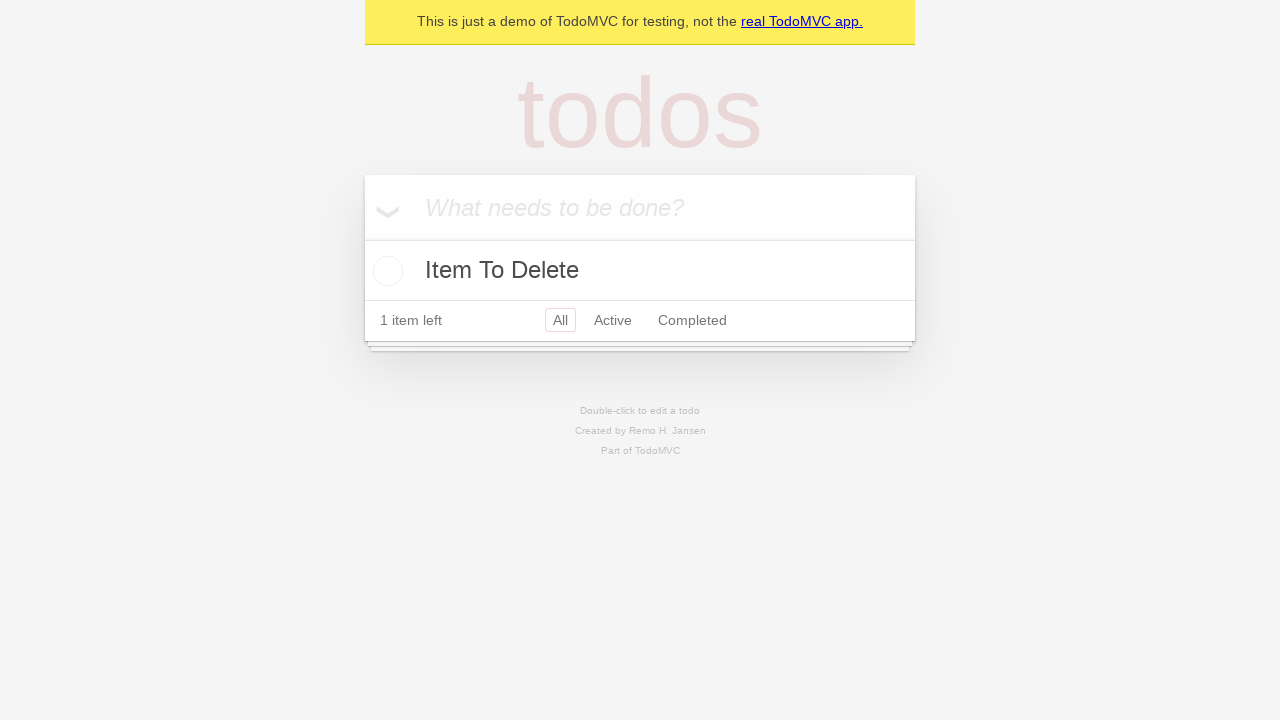

Todo item 'Item To Delete' is present in the list
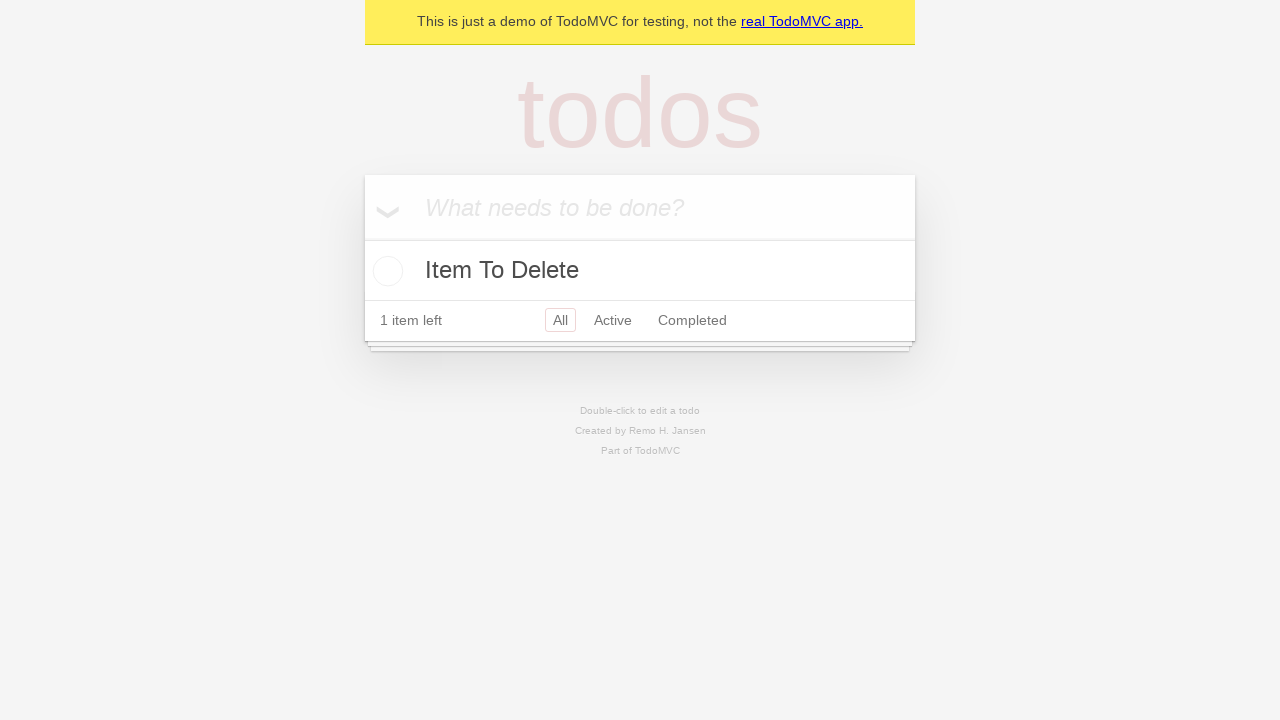

Hovered over the todo item to reveal delete button at (640, 271) on internal:role=listitem >> internal:has-text="Item To Delete"i
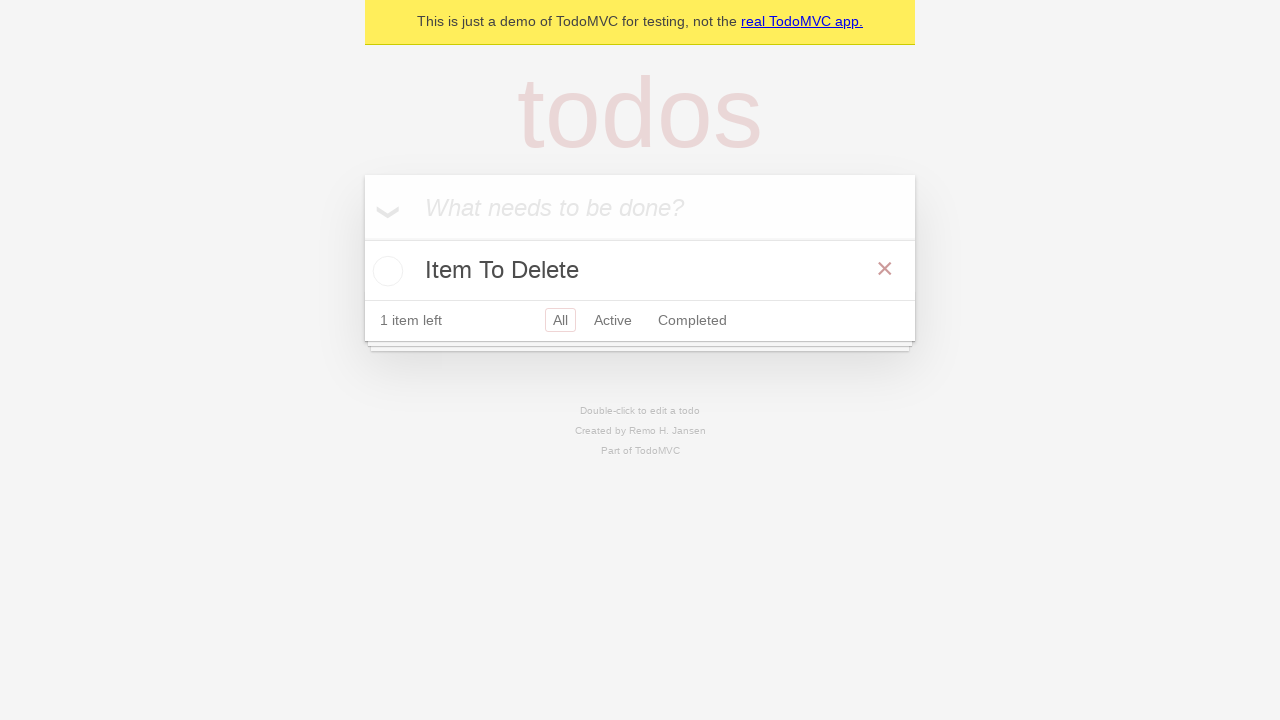

Clicked the delete button to remove the todo item at (885, 269) on internal:role=listitem >> internal:has-text="Item To Delete"i >> internal:label=
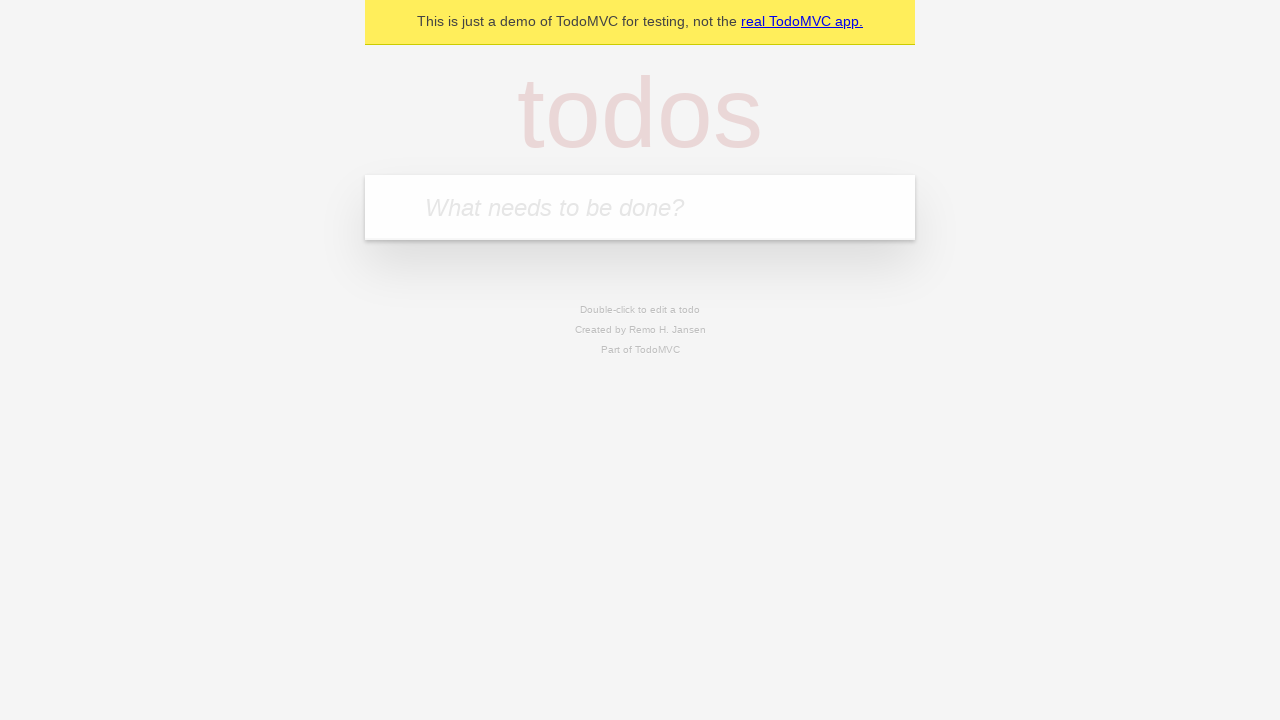

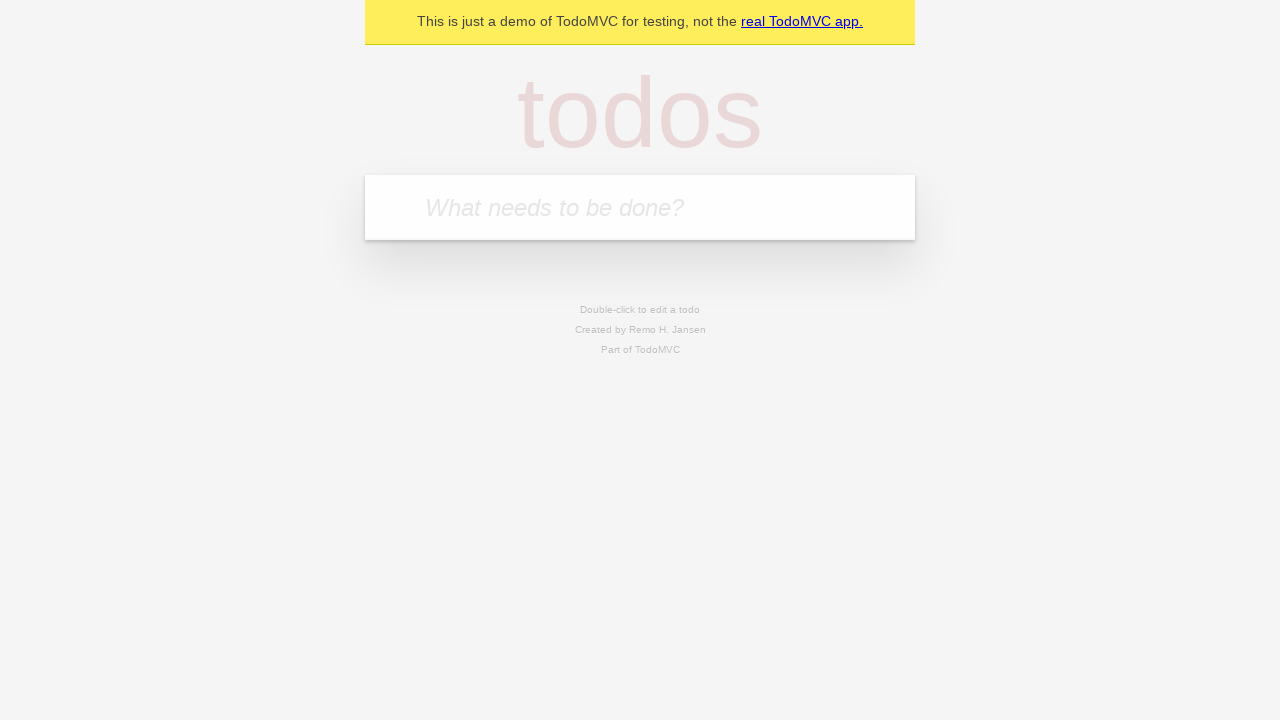